Tests a data types form by filling all fields except zip code, submitting the form, and verifying that filled fields show success styling while the empty zip code field shows error styling.

Starting URL: https://bonigarcia.dev/selenium-webdriver-java/data-types.html

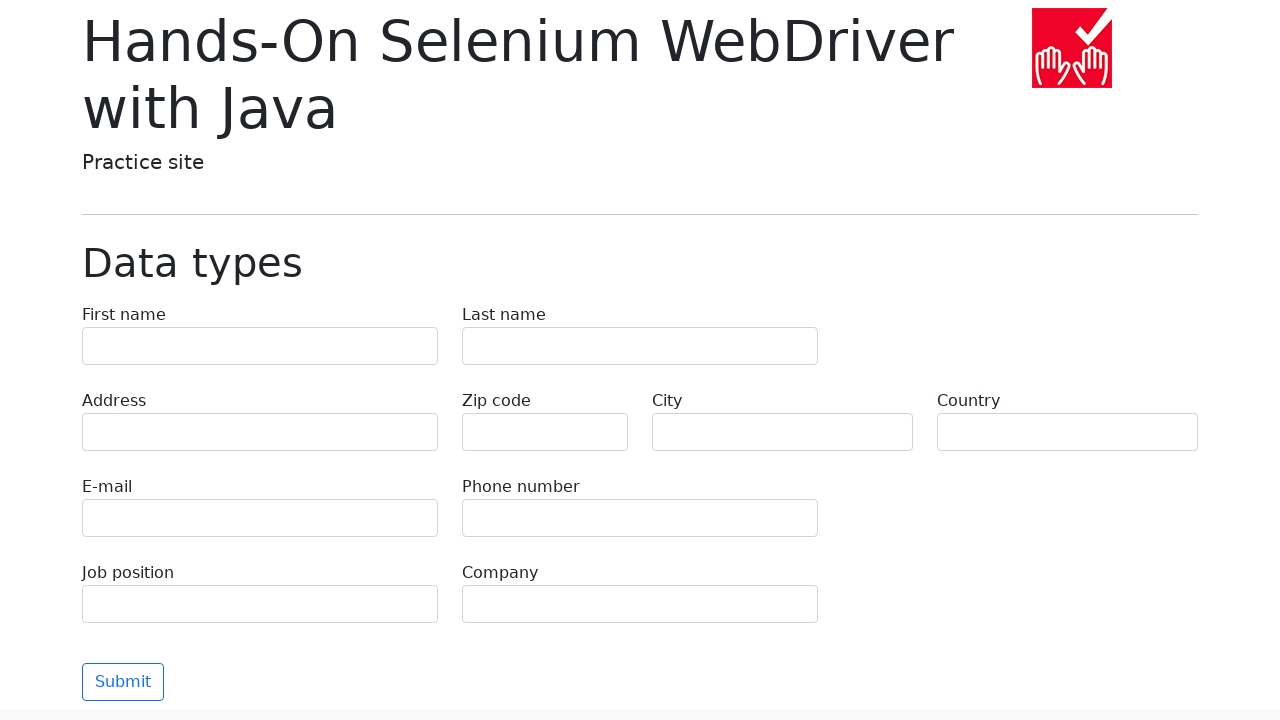

Filled first-name field with 'Иван' on [name='first-name']
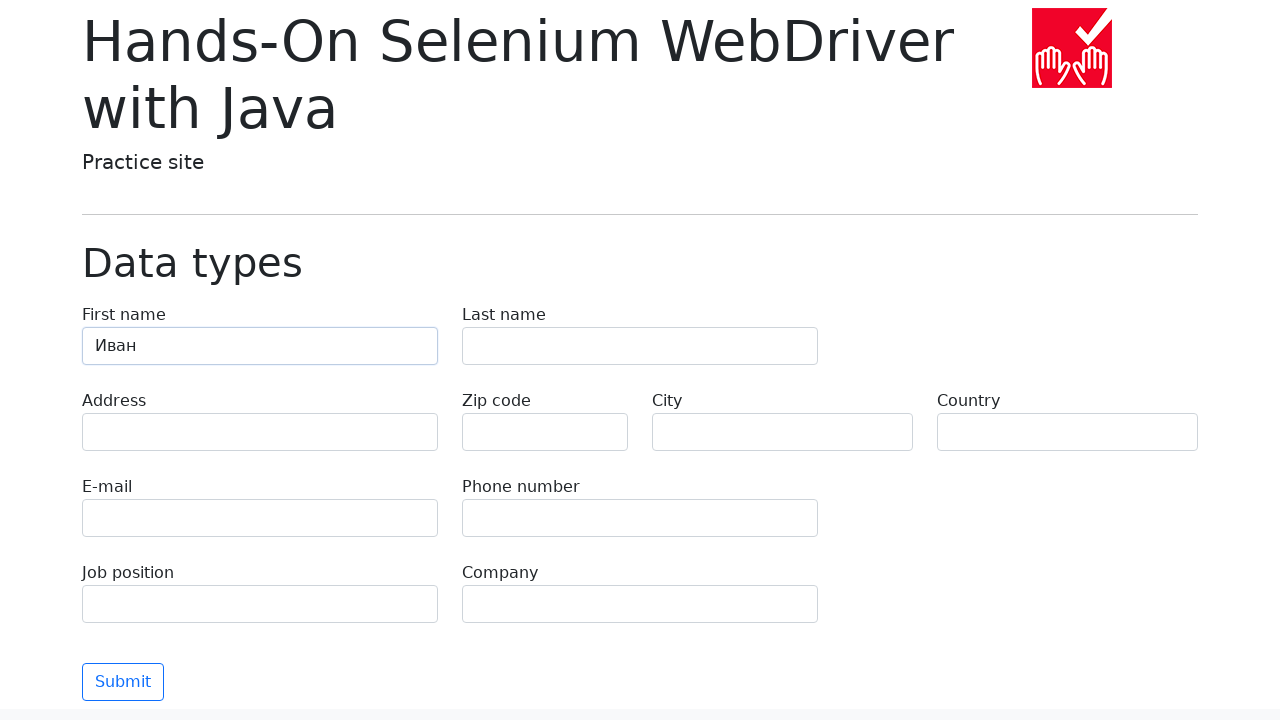

Filled last-name field with 'Петров' on [name='last-name']
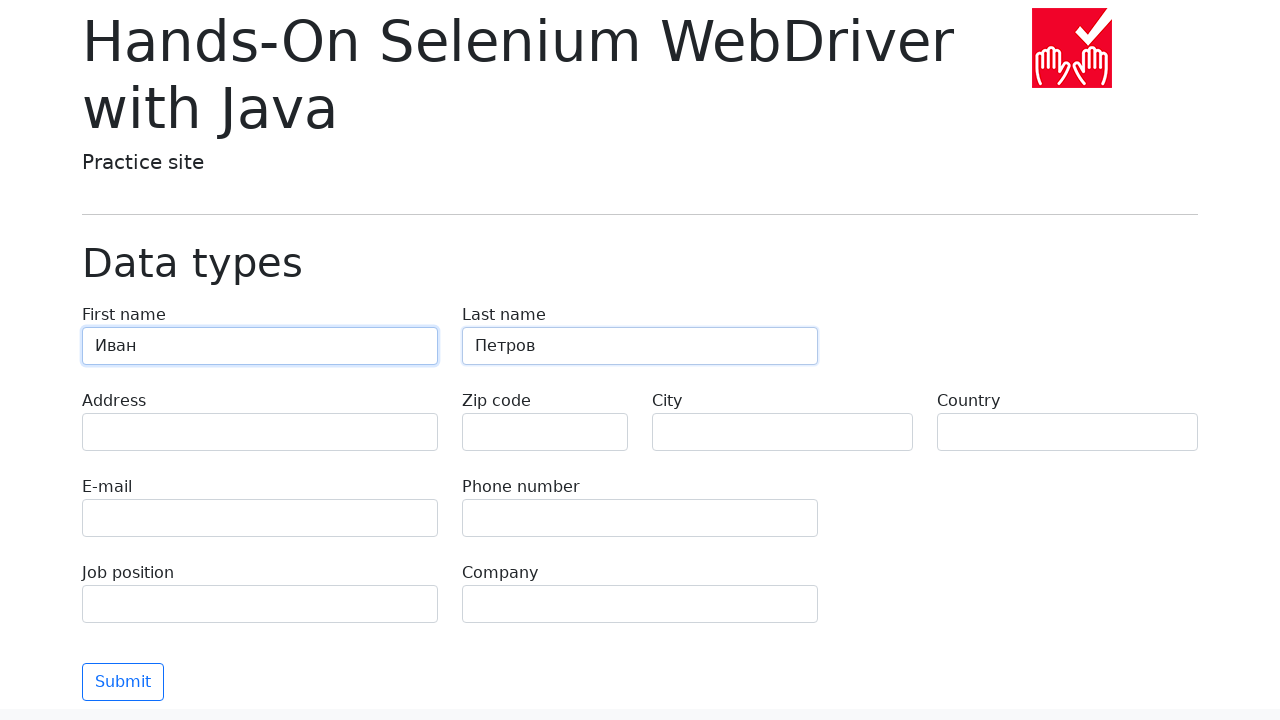

Filled address field with 'Ленина, 55-3' on [name='address']
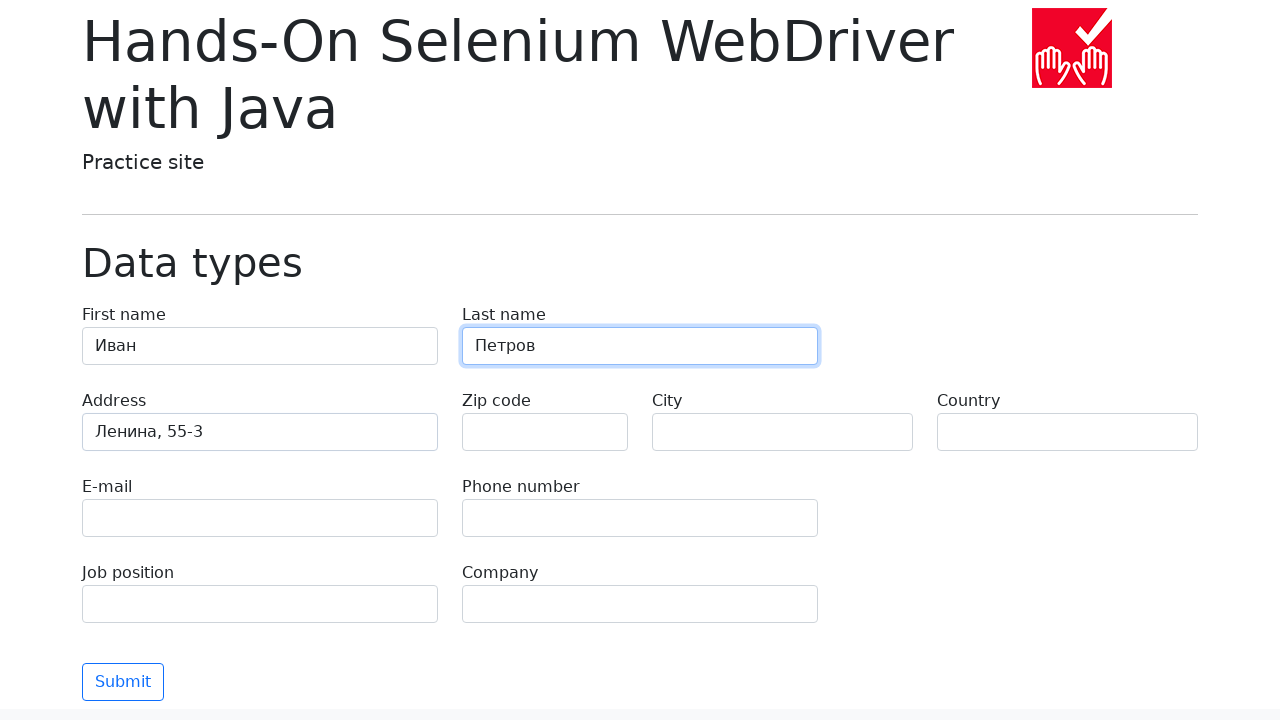

Filled e-mail field with 'test@skypro.com' on [name='e-mail']
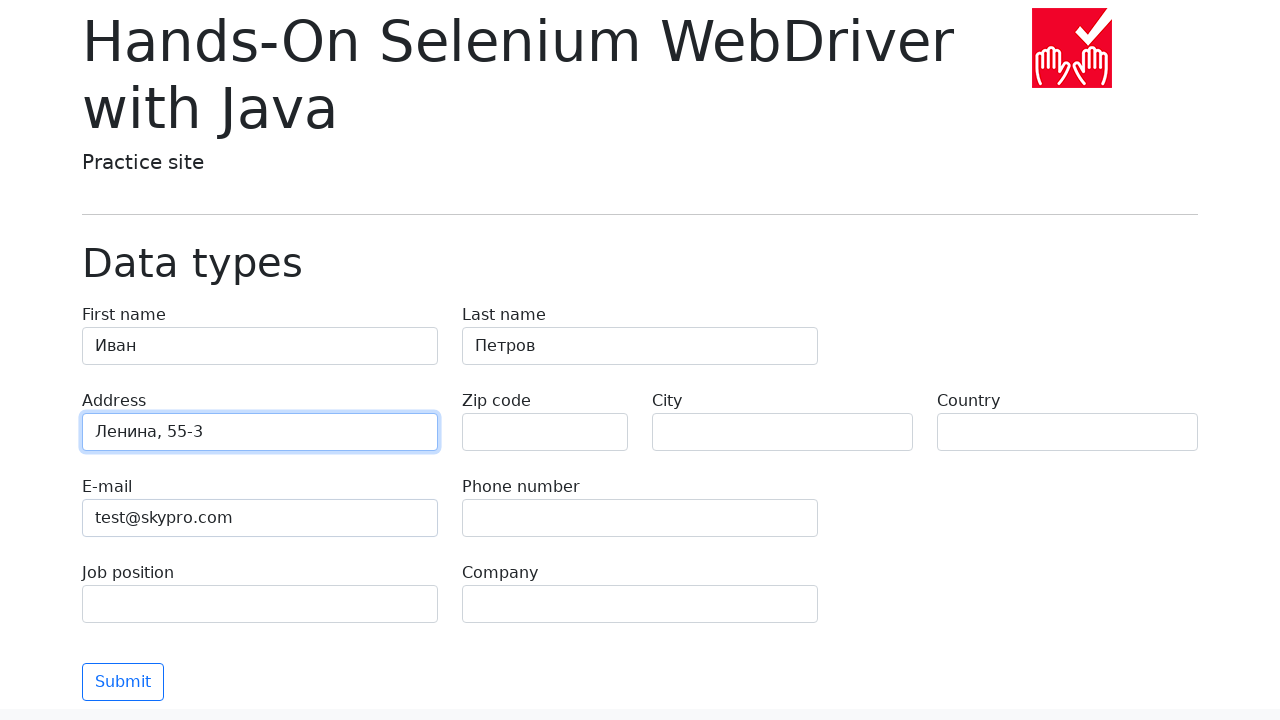

Filled phone field with '+7985899998787' on [name='phone']
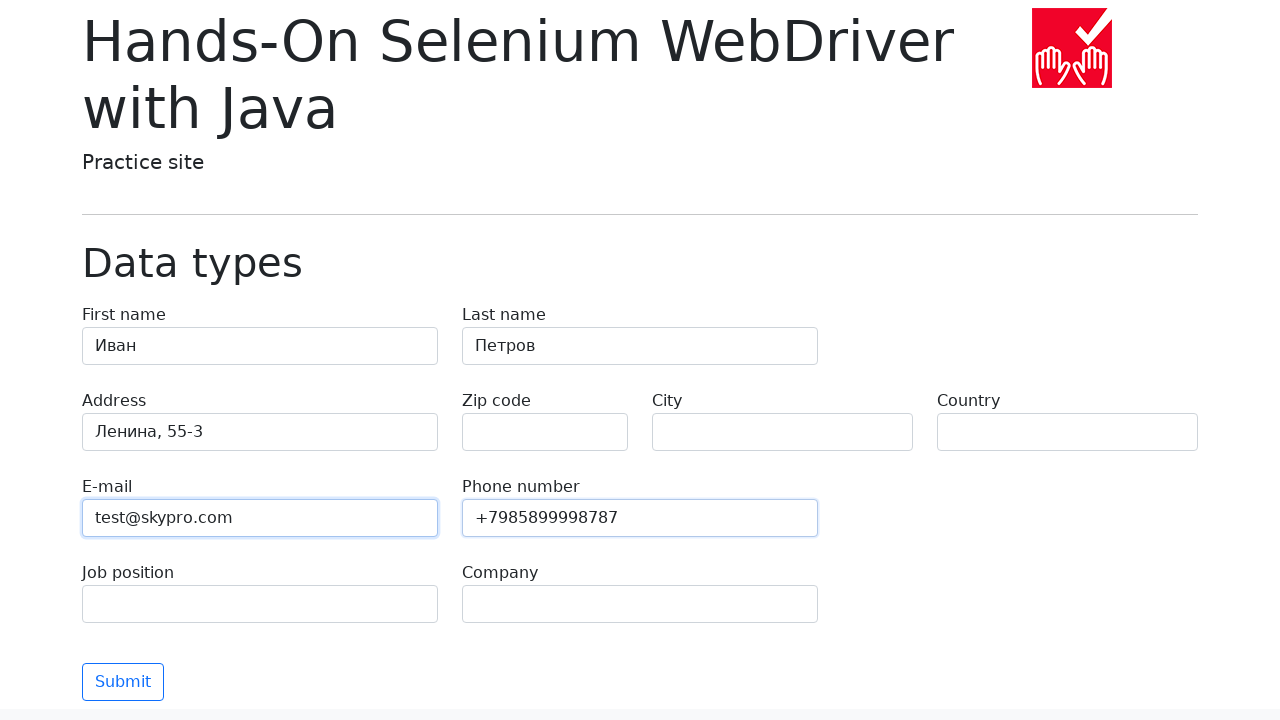

Filled city field with 'Москва' on [name='city']
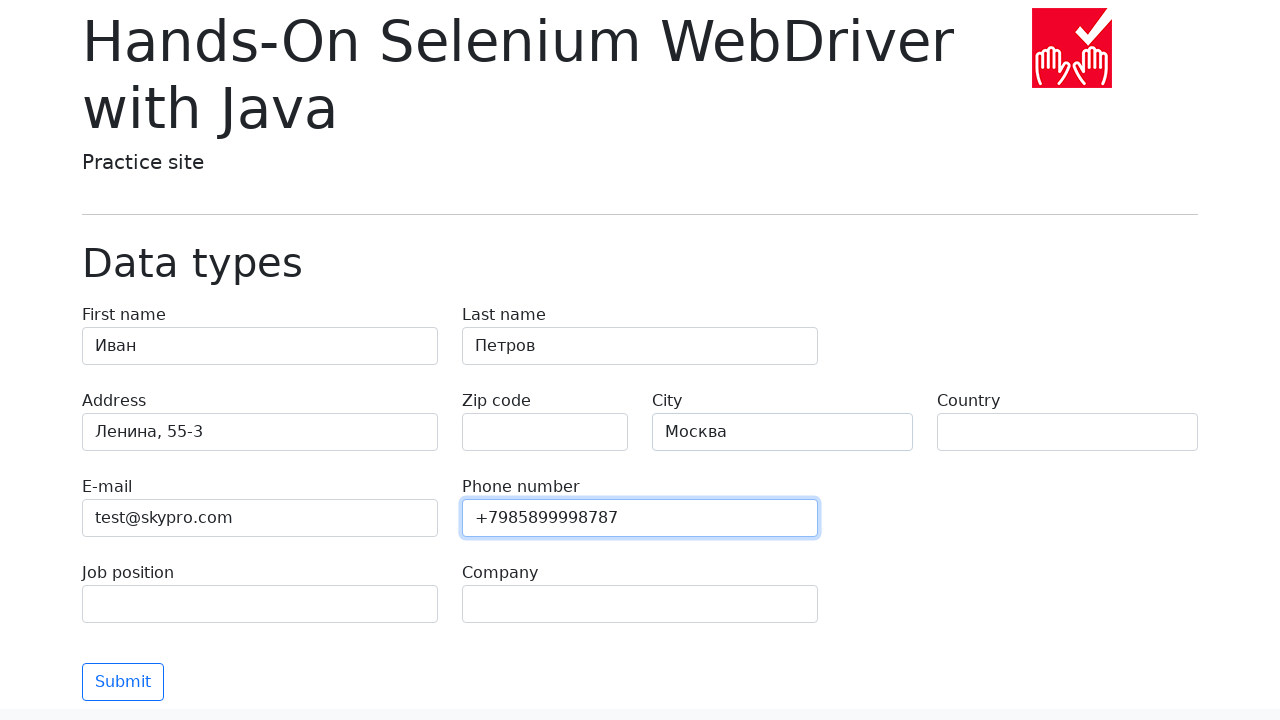

Filled country field with 'Россия' on [name='country']
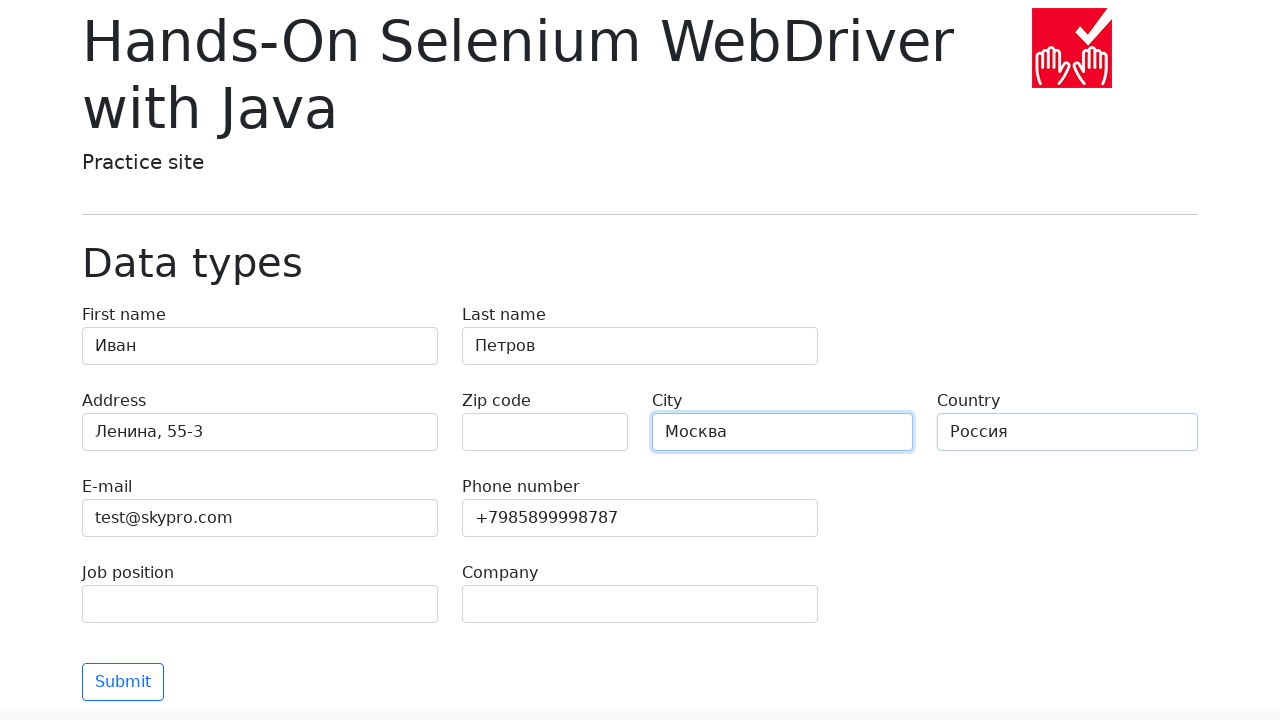

Filled job-position field with 'QA' on [name='job-position']
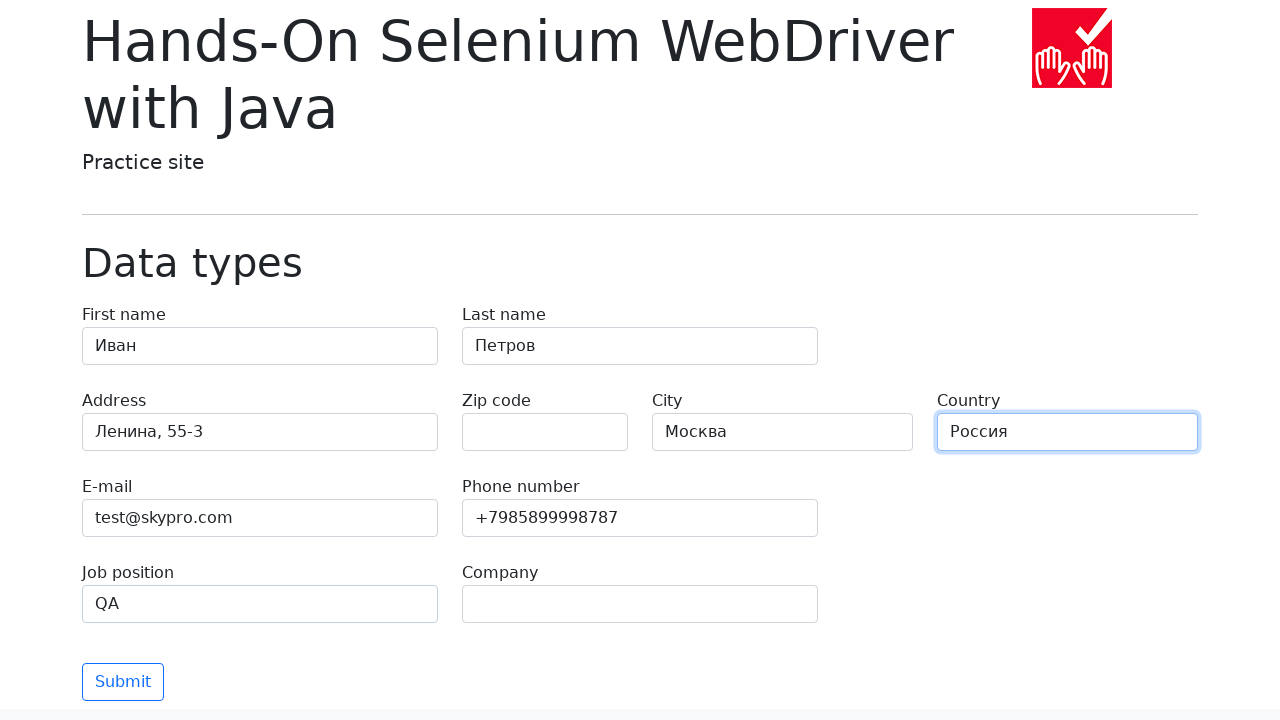

Filled company field with 'SkyPro' on [name='company']
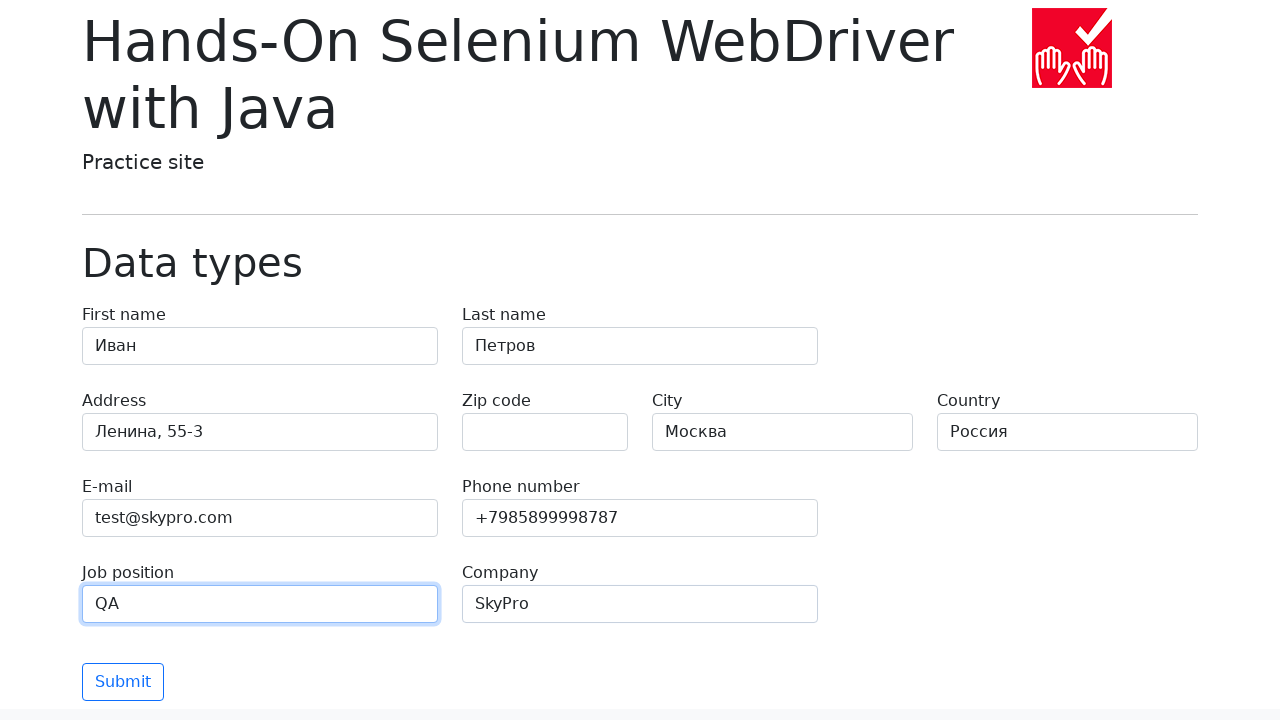

Clicked submit button to submit the form at (123, 682) on button[type='submit']
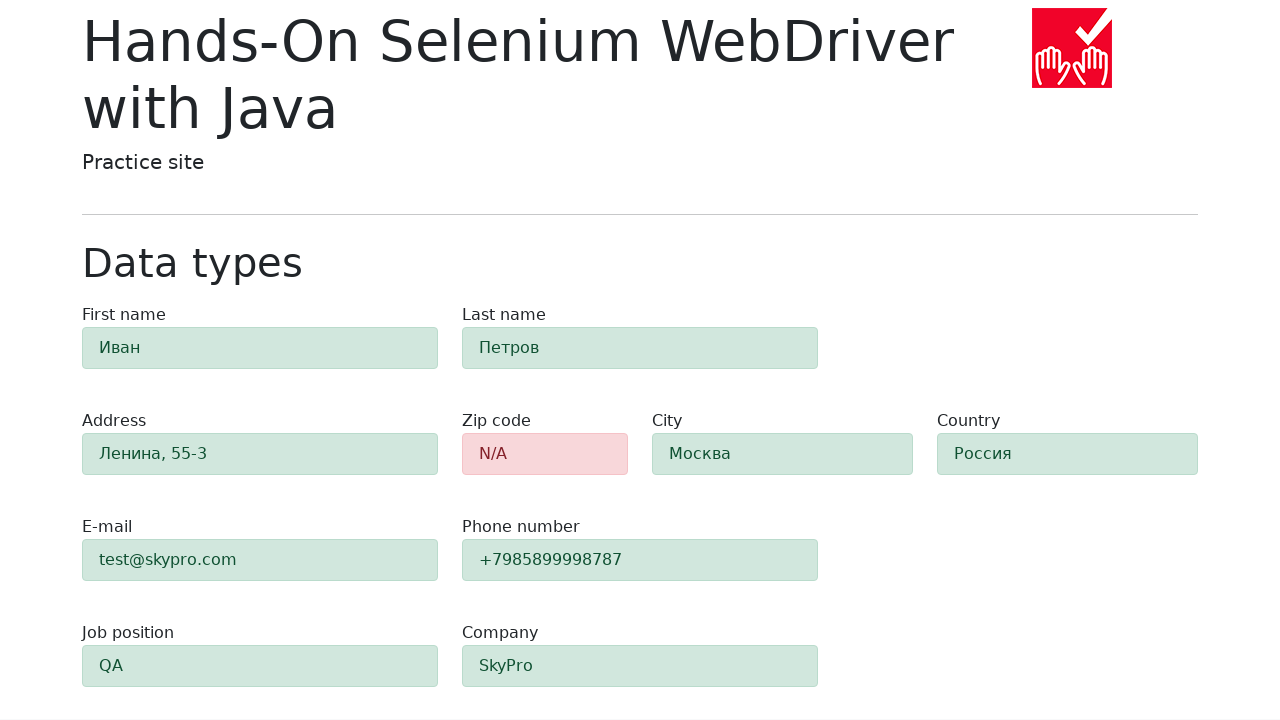

Waited for first-name field to be visible
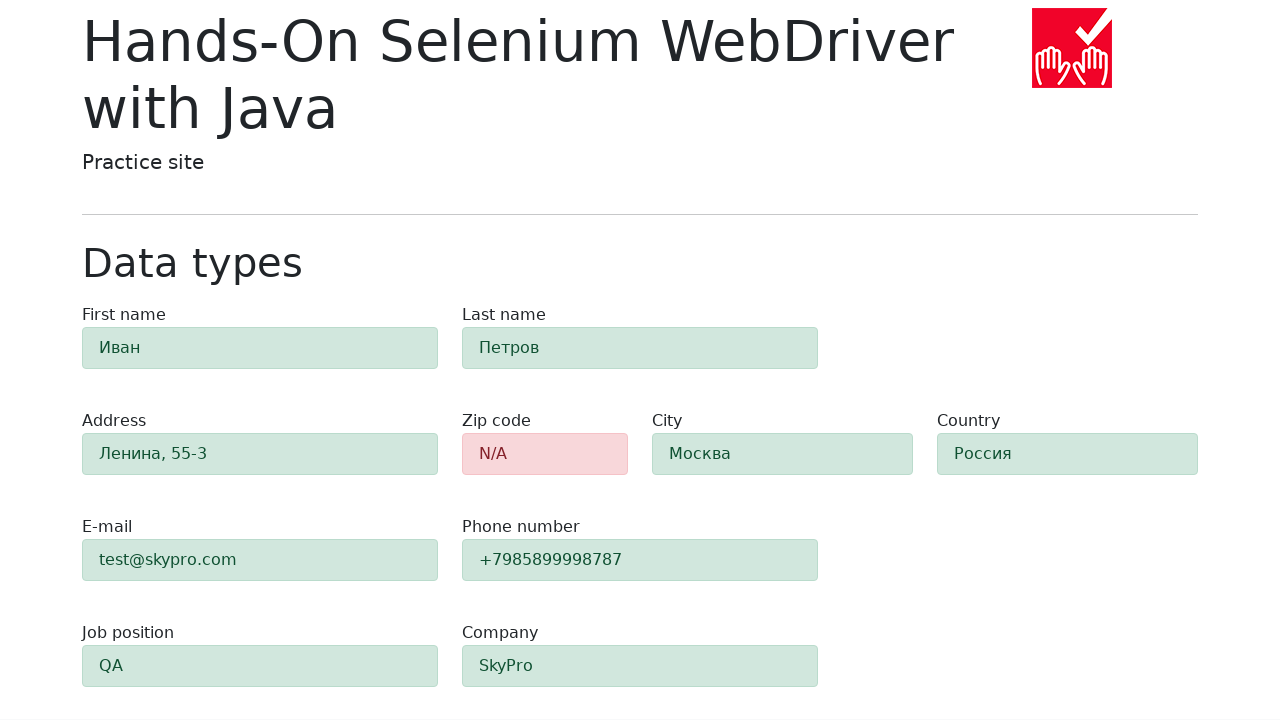

Verified first-name field has success styling (green)
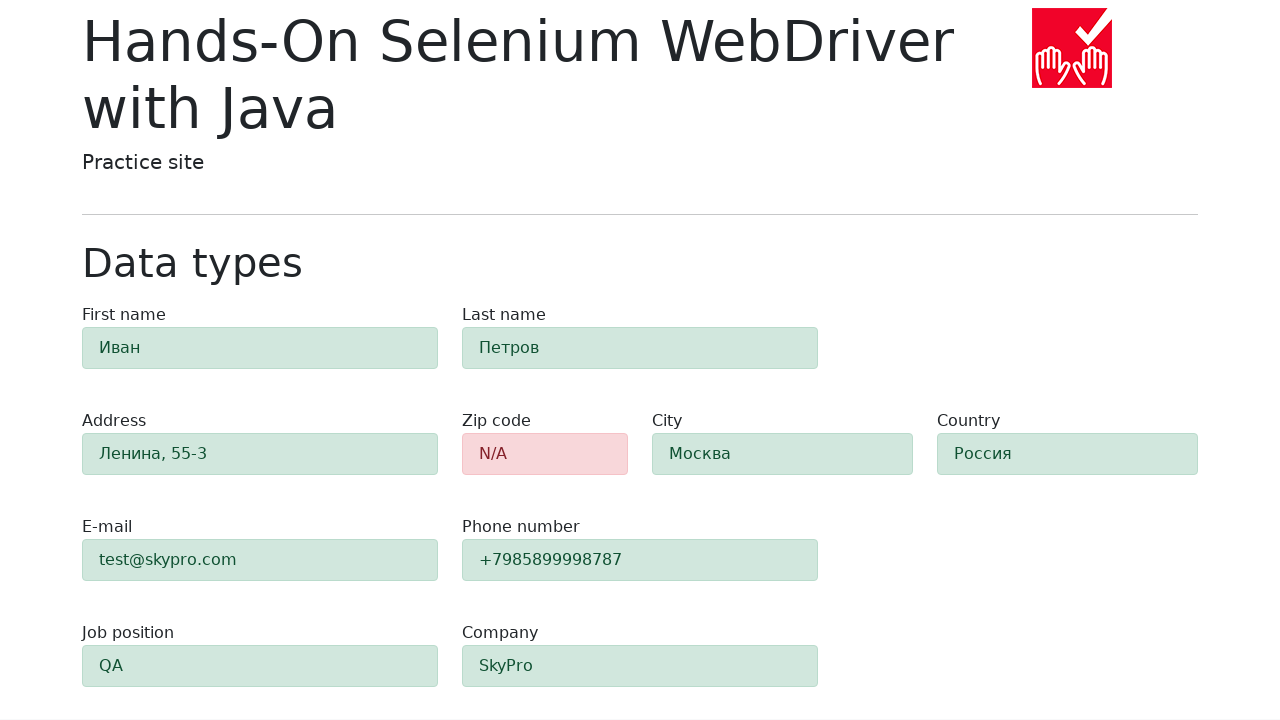

Waited for last-name field to be visible
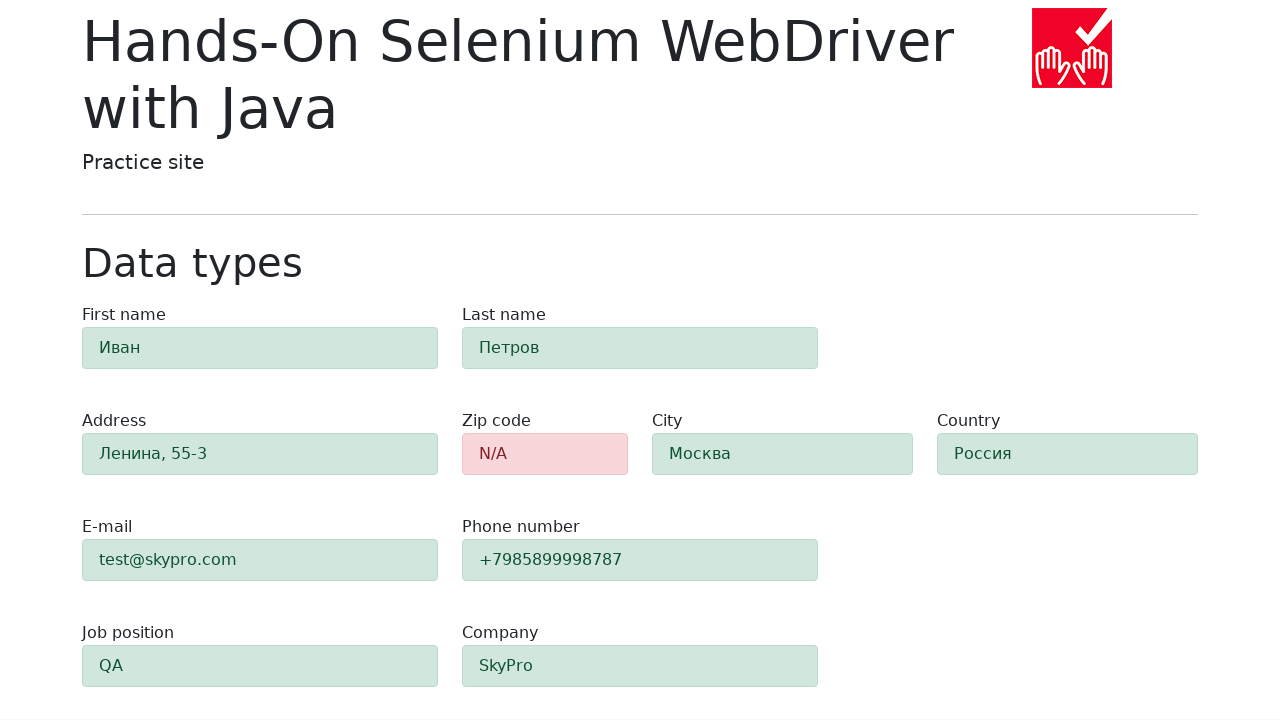

Verified last-name field has success styling (green)
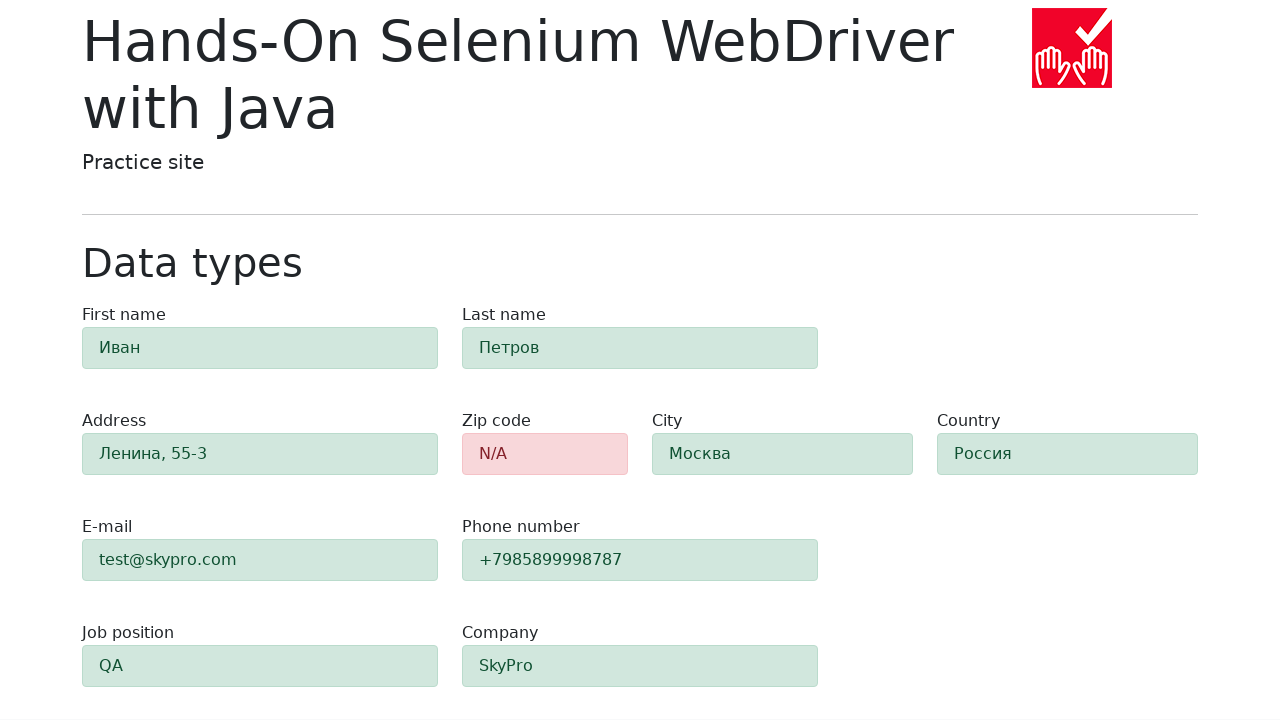

Waited for address field to be visible
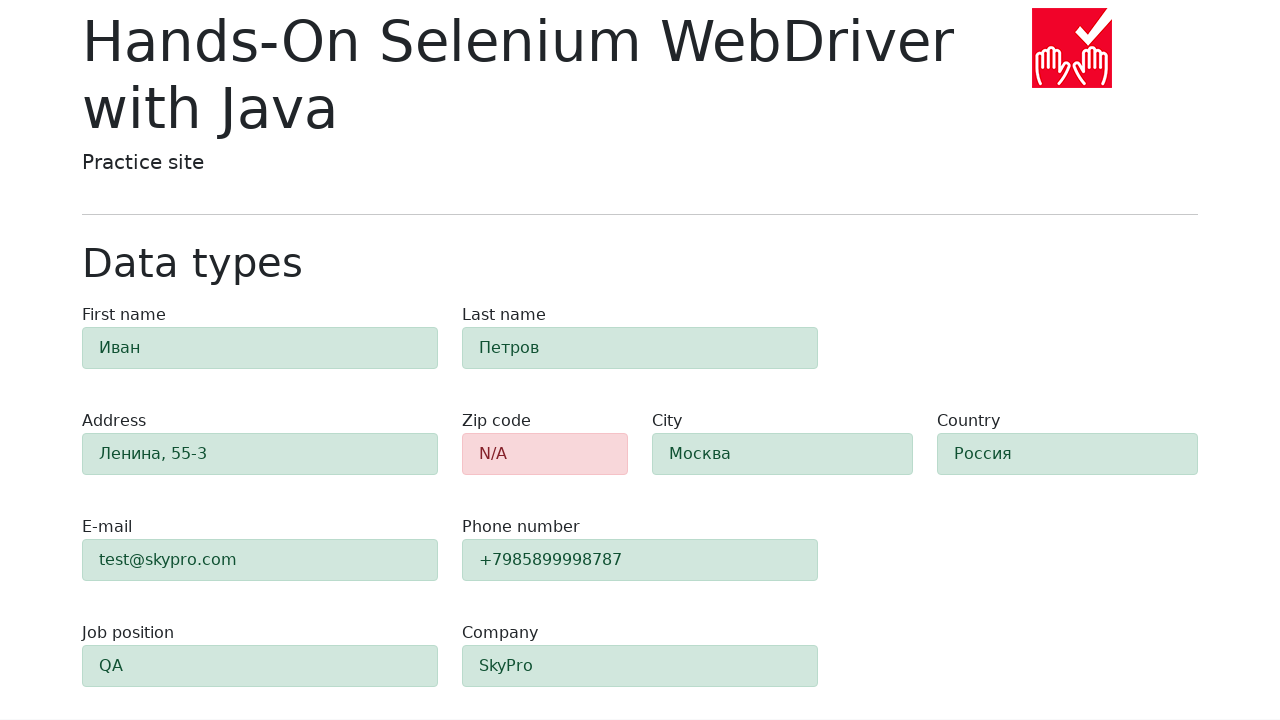

Verified address field has success styling (green)
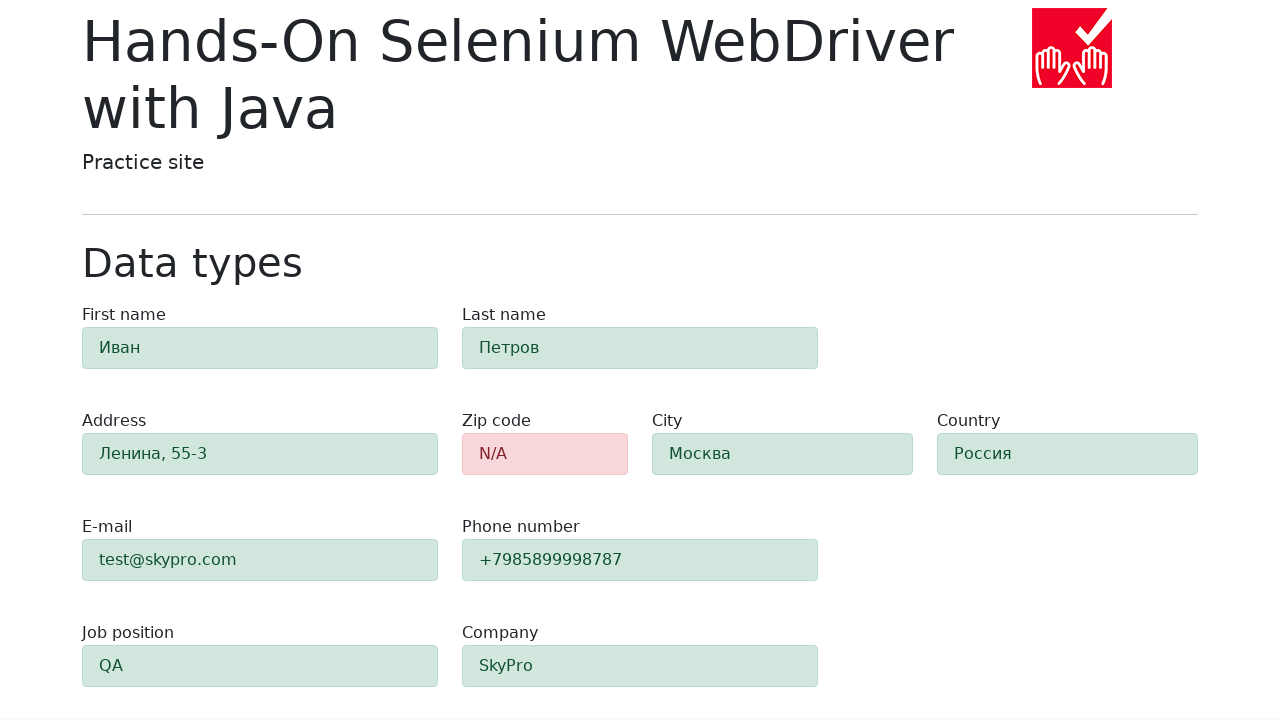

Waited for e-mail field to be visible
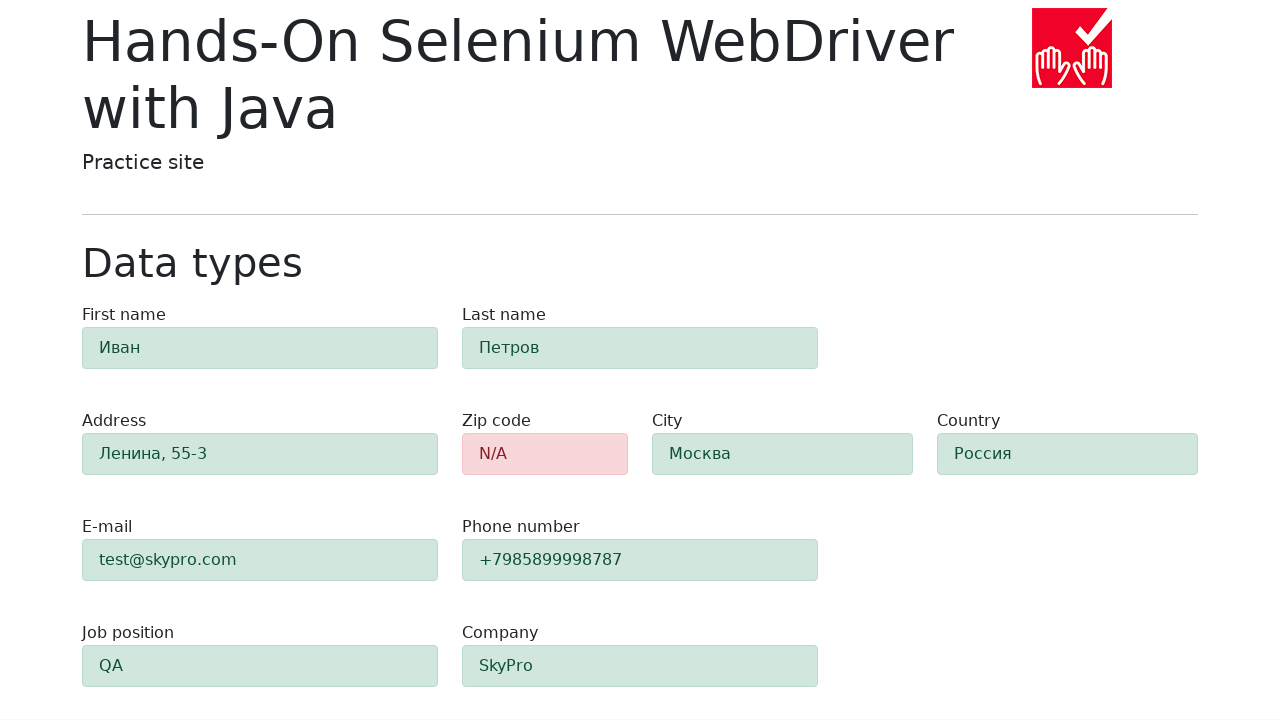

Verified e-mail field has success styling (green)
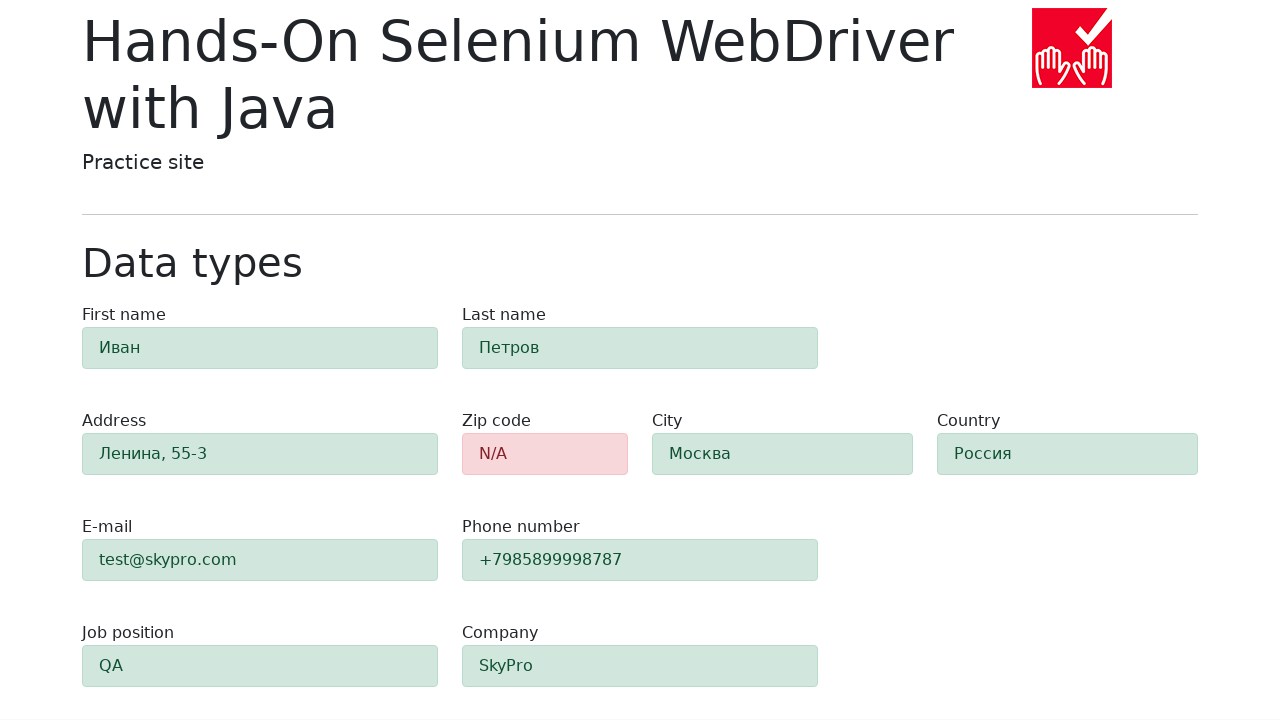

Waited for phone field to be visible
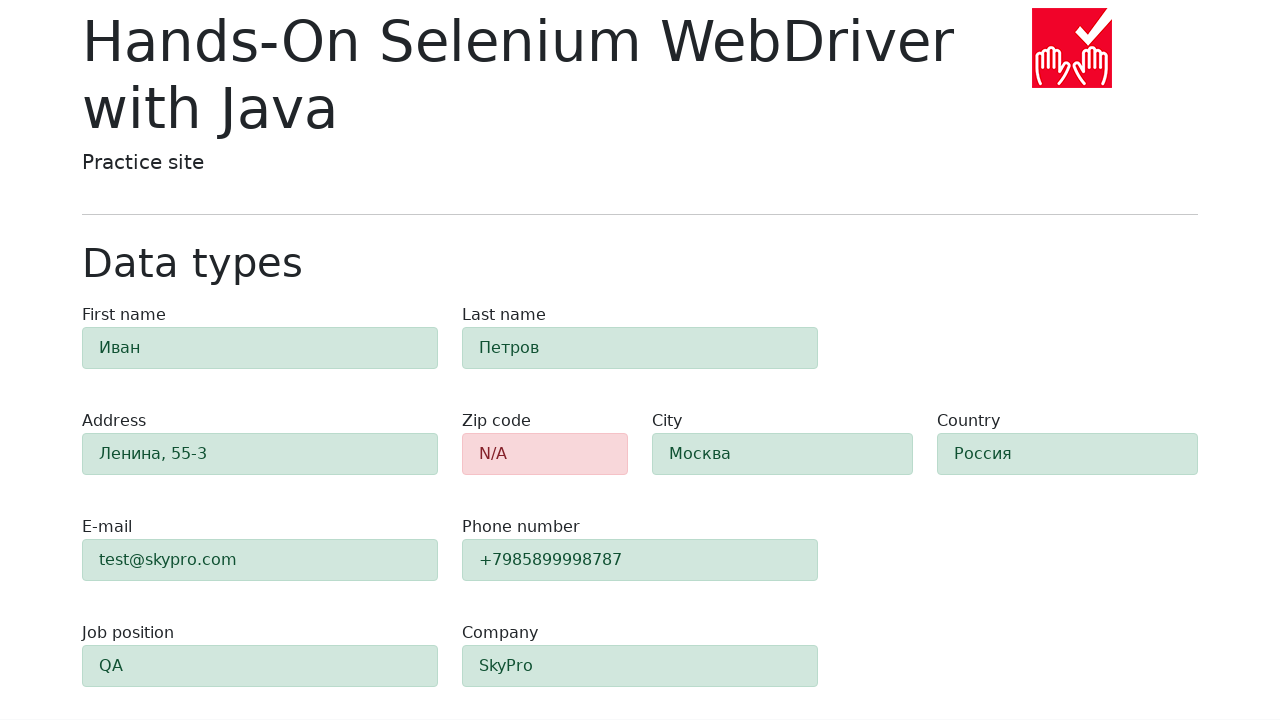

Verified phone field has success styling (green)
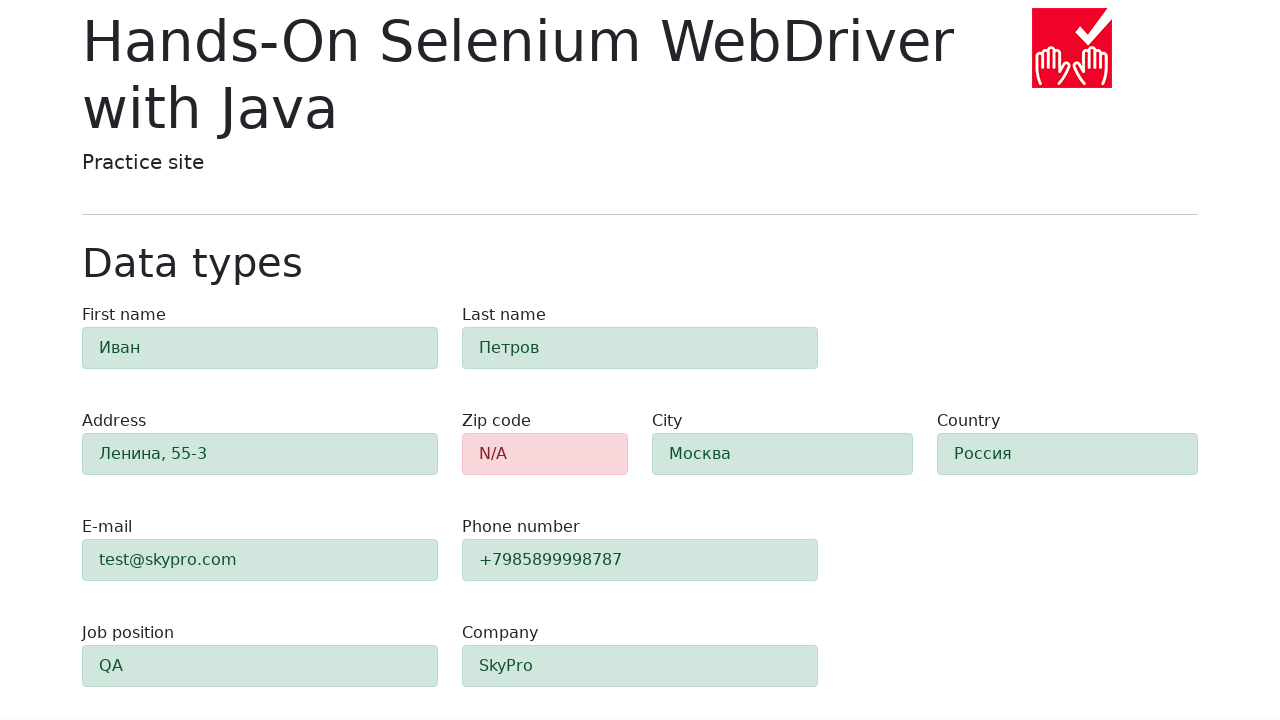

Waited for city field to be visible
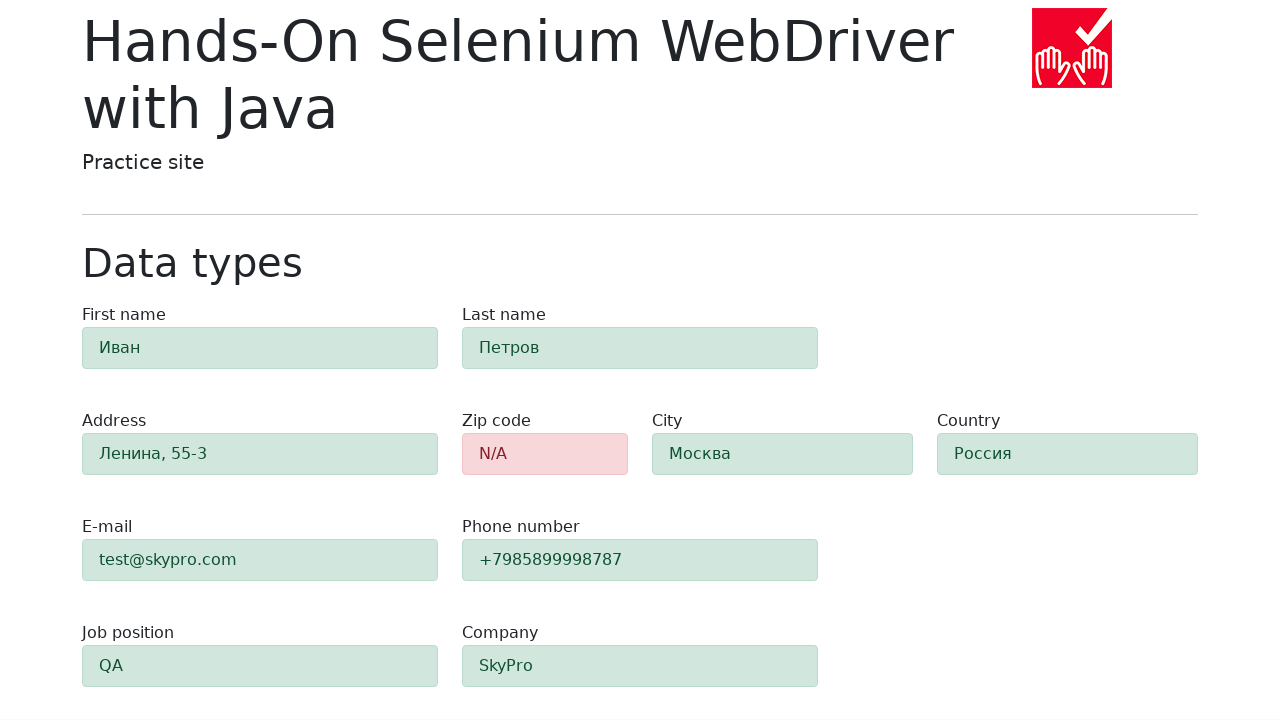

Verified city field has success styling (green)
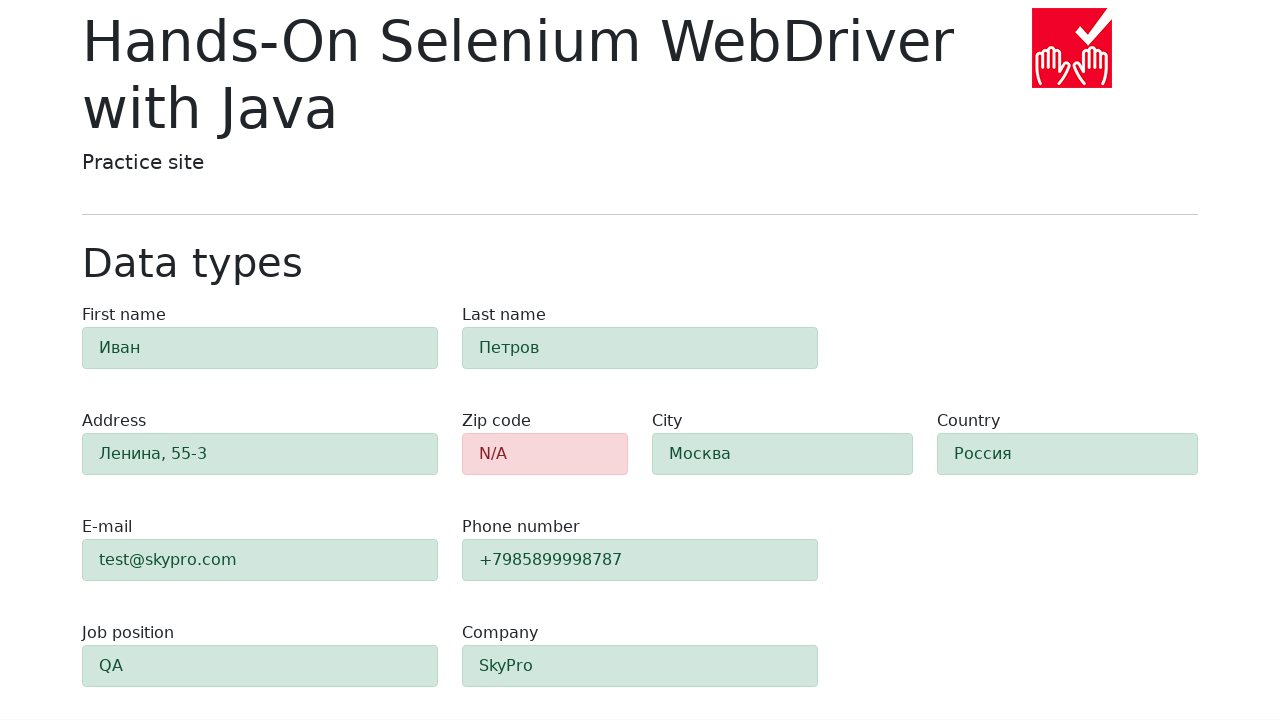

Waited for country field to be visible
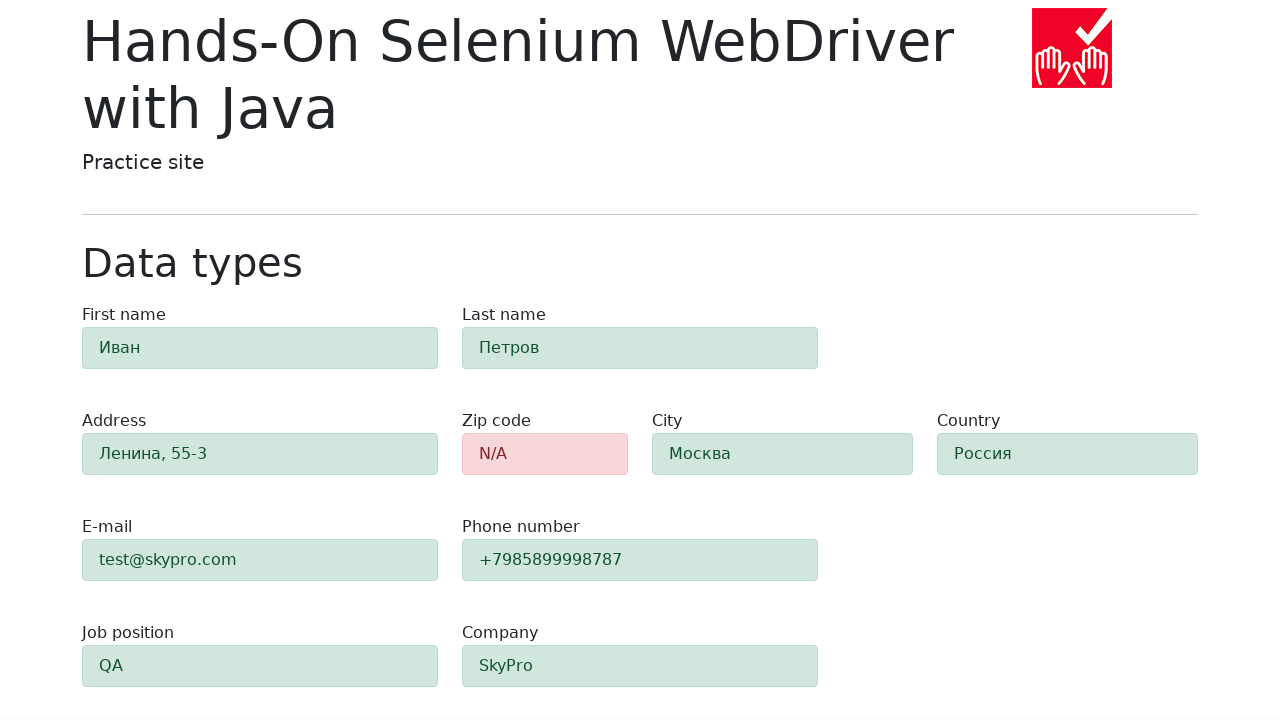

Verified country field has success styling (green)
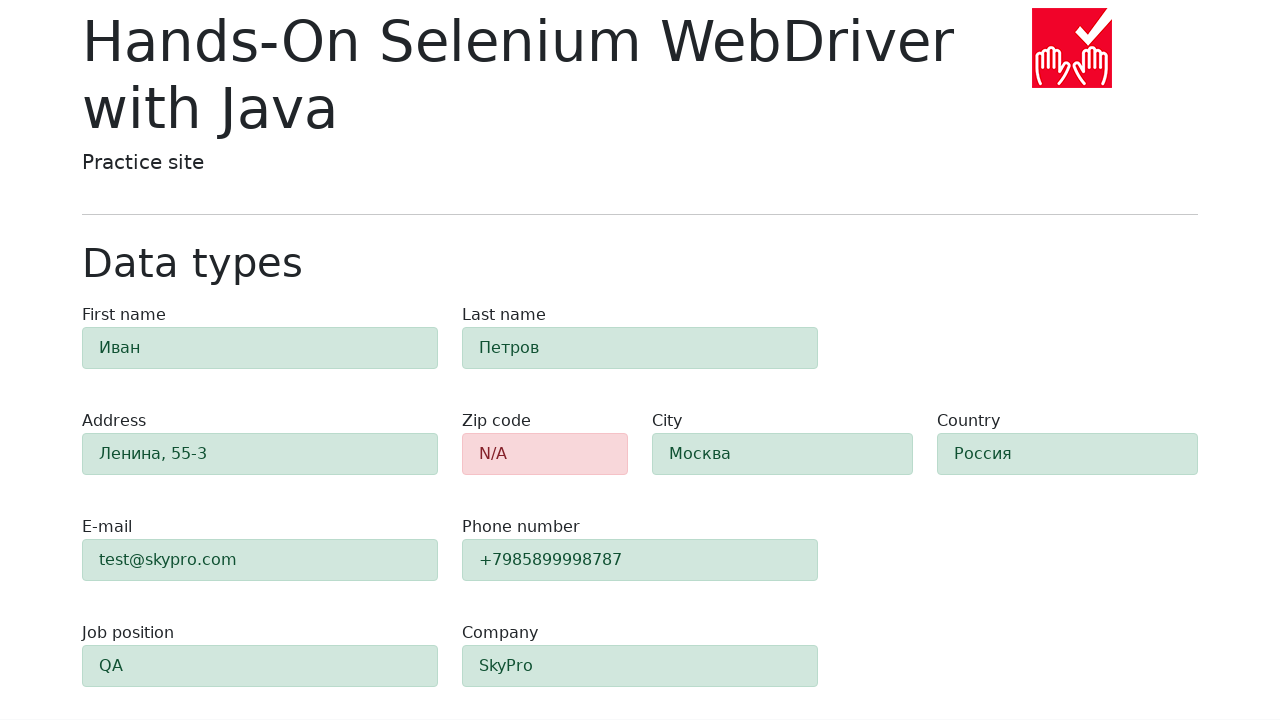

Waited for job-position field to be visible
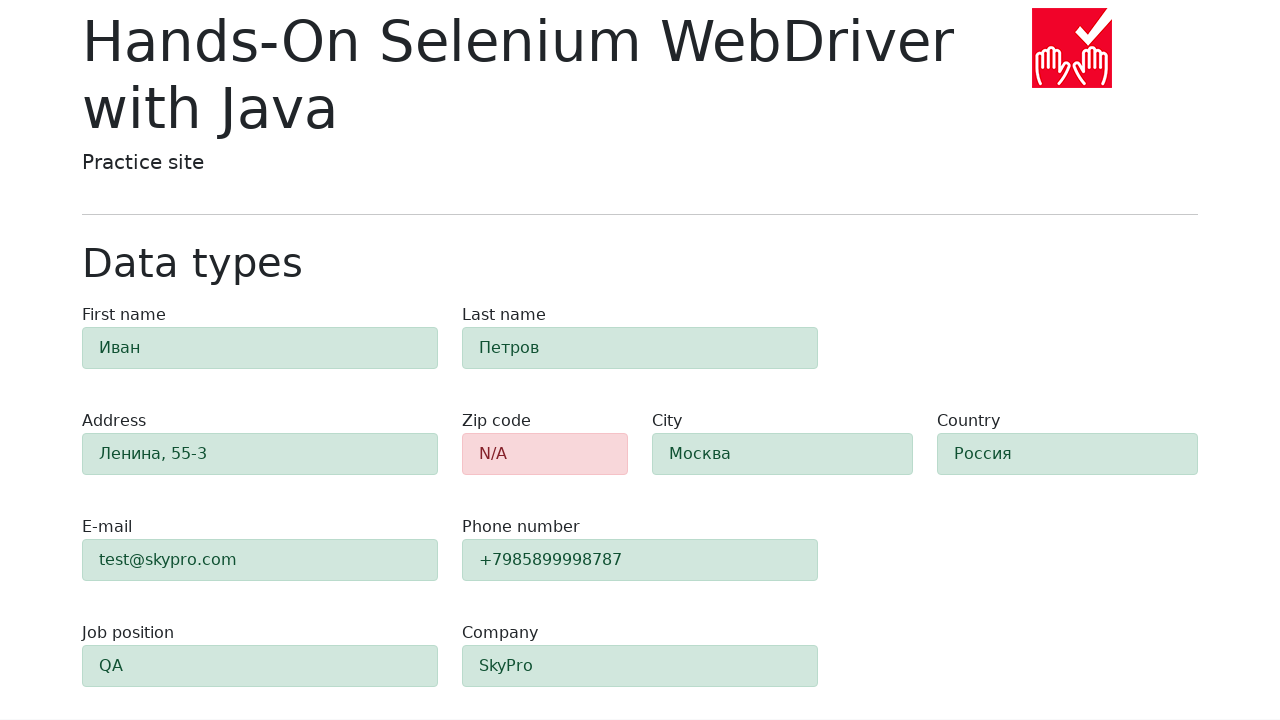

Verified job-position field has success styling (green)
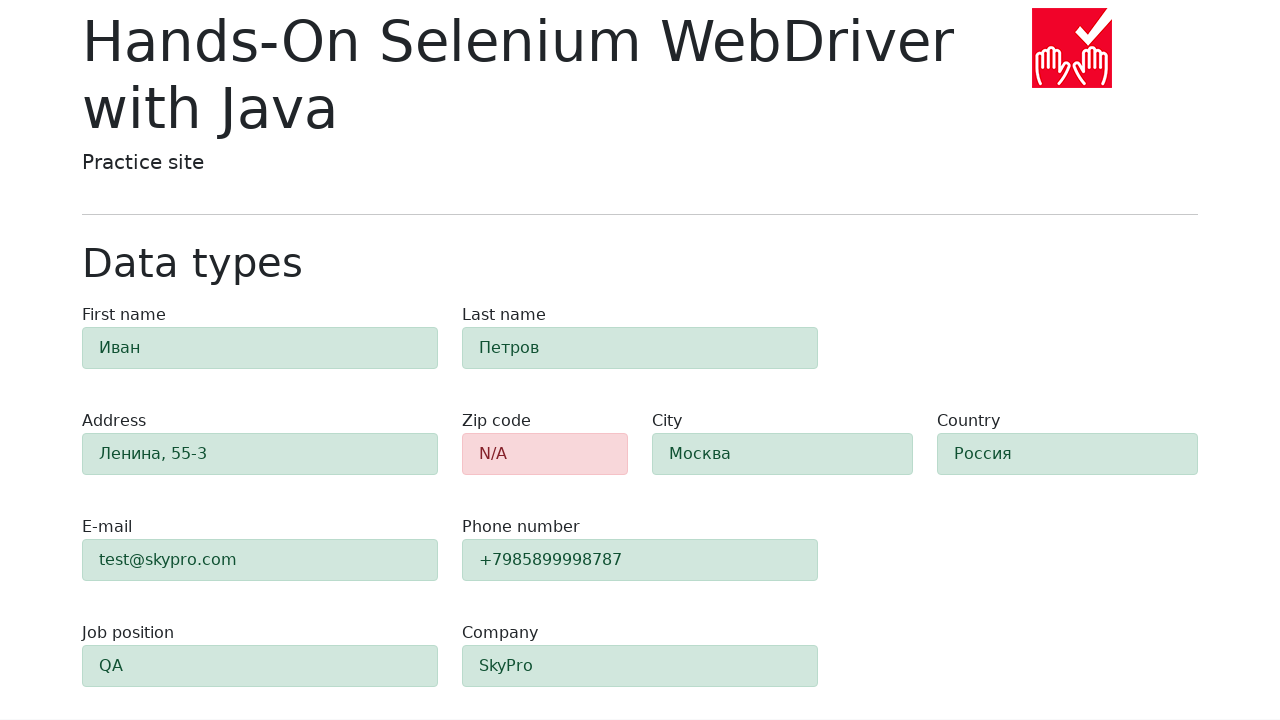

Waited for company field to be visible
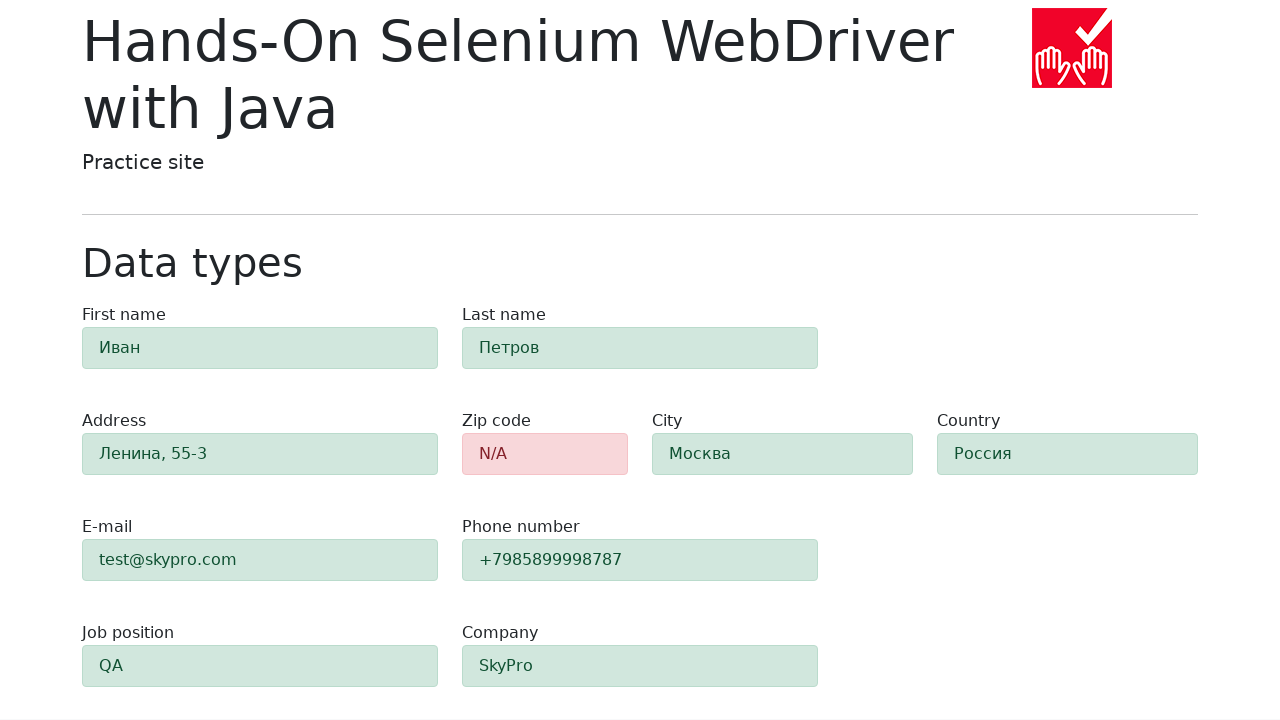

Verified company field has success styling (green)
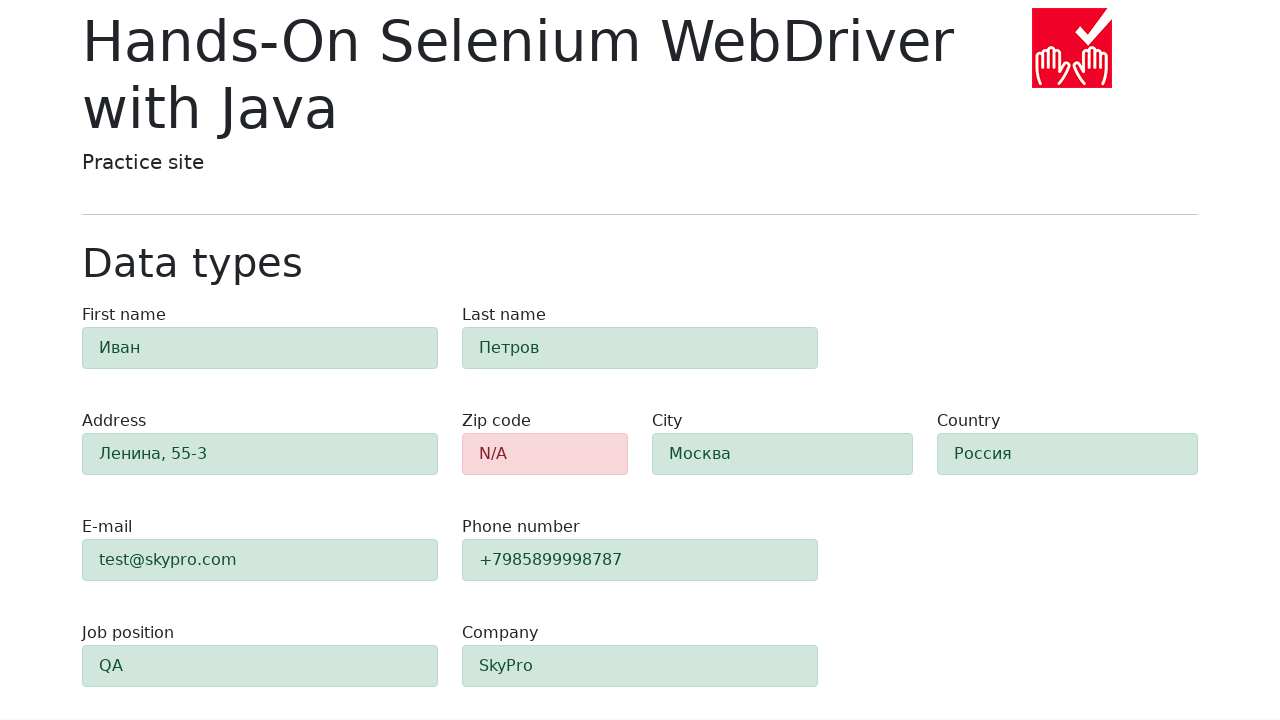

Located zip code field
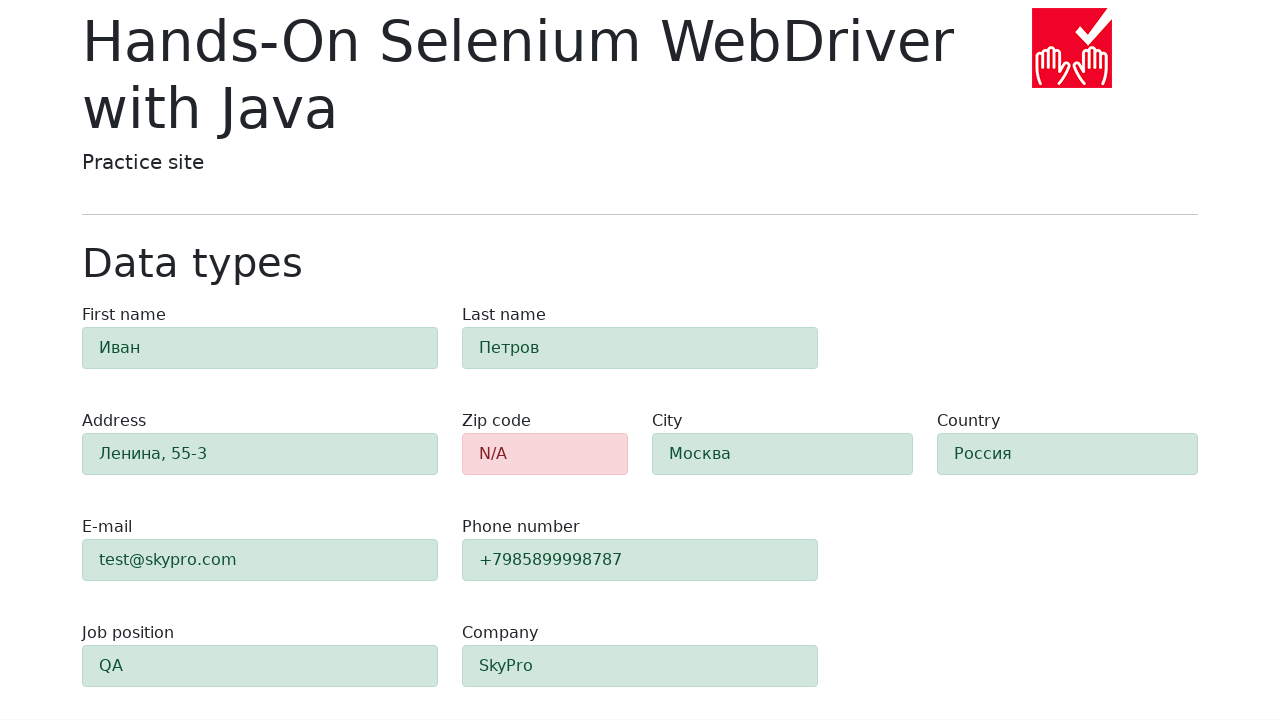

Verified zip code field has error styling (red)
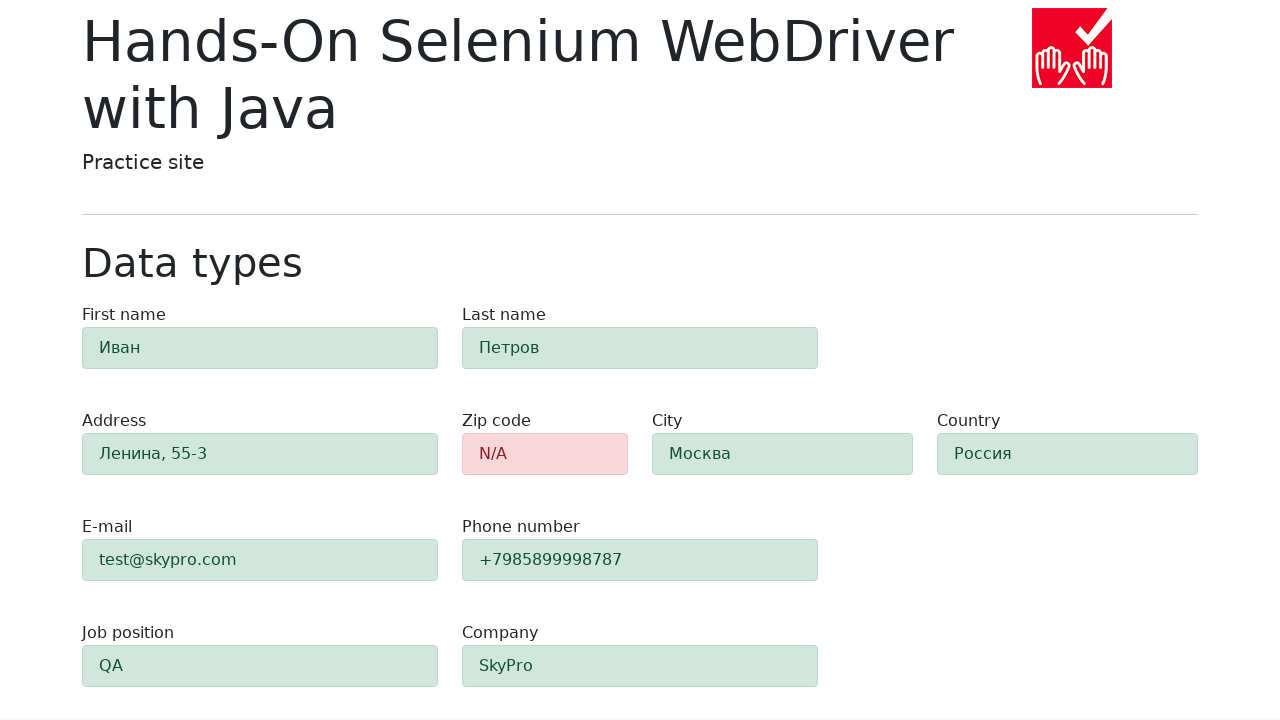

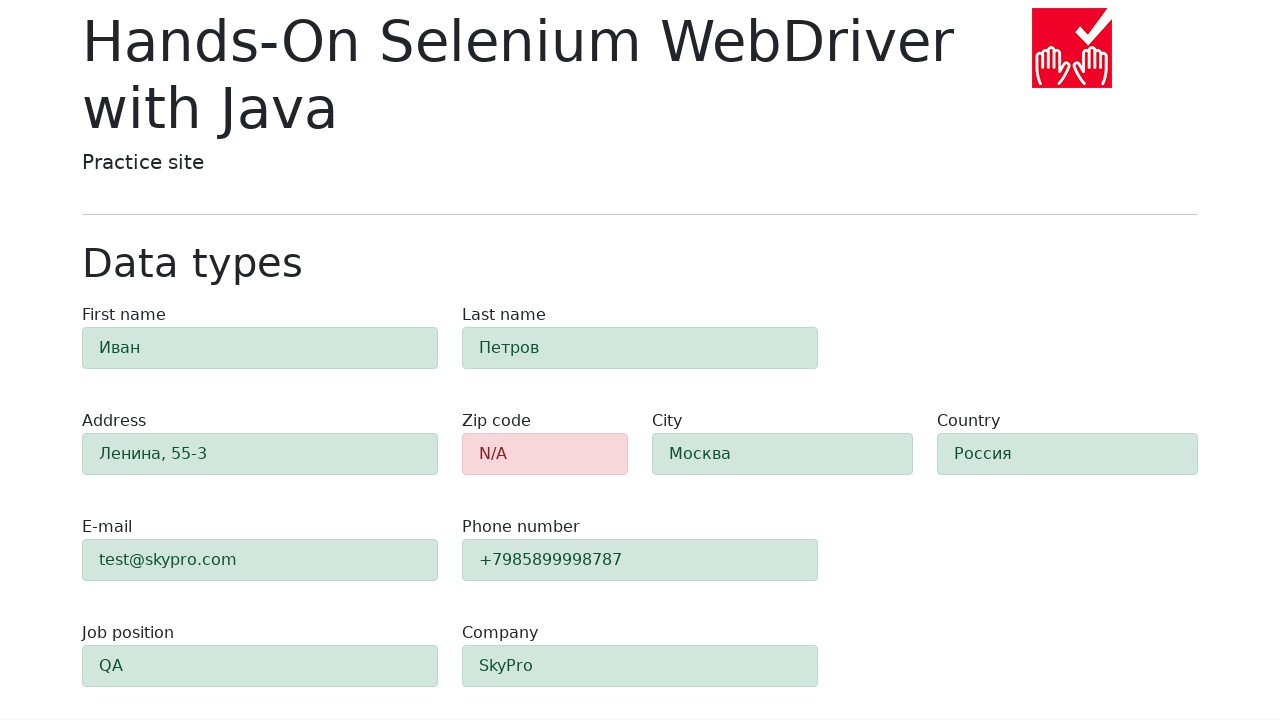